Tests dropdown selection functionality by selecting options using different methods (by index, value, and visible text)

Starting URL: https://rahulshettyacademy.com/AutomationPractice/

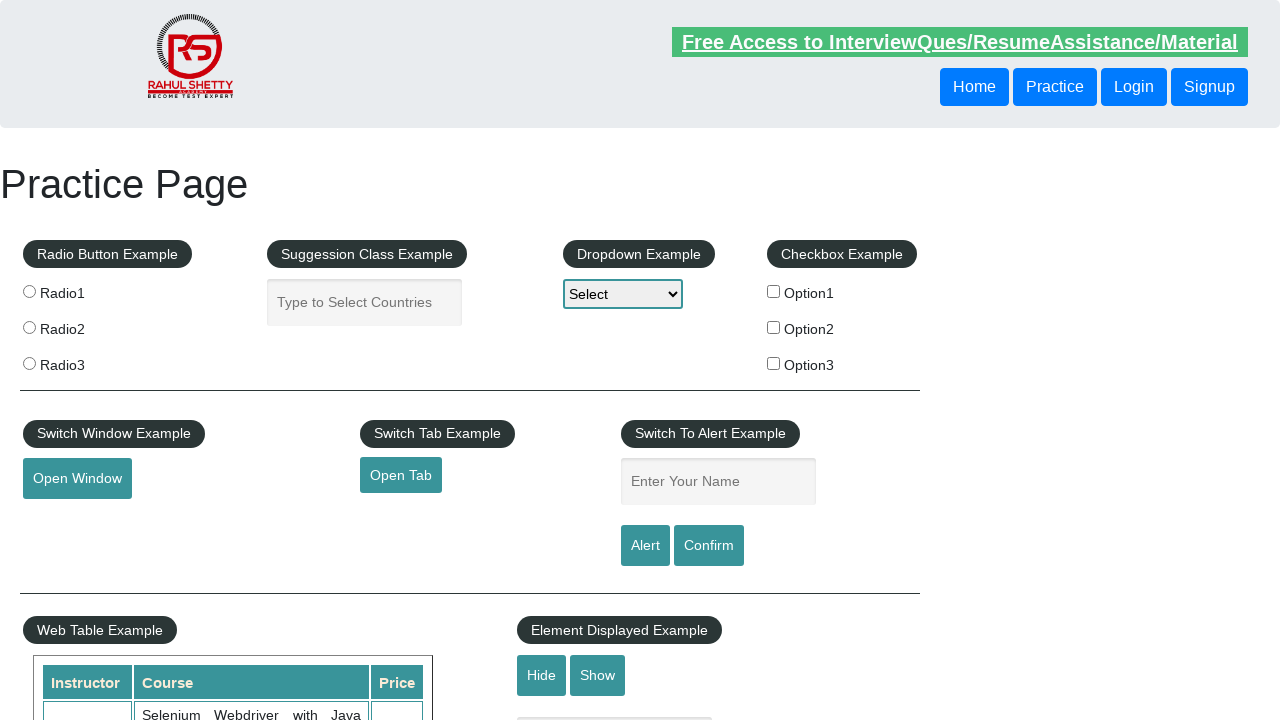

Located dropdown element with id 'dropdown-class-example'
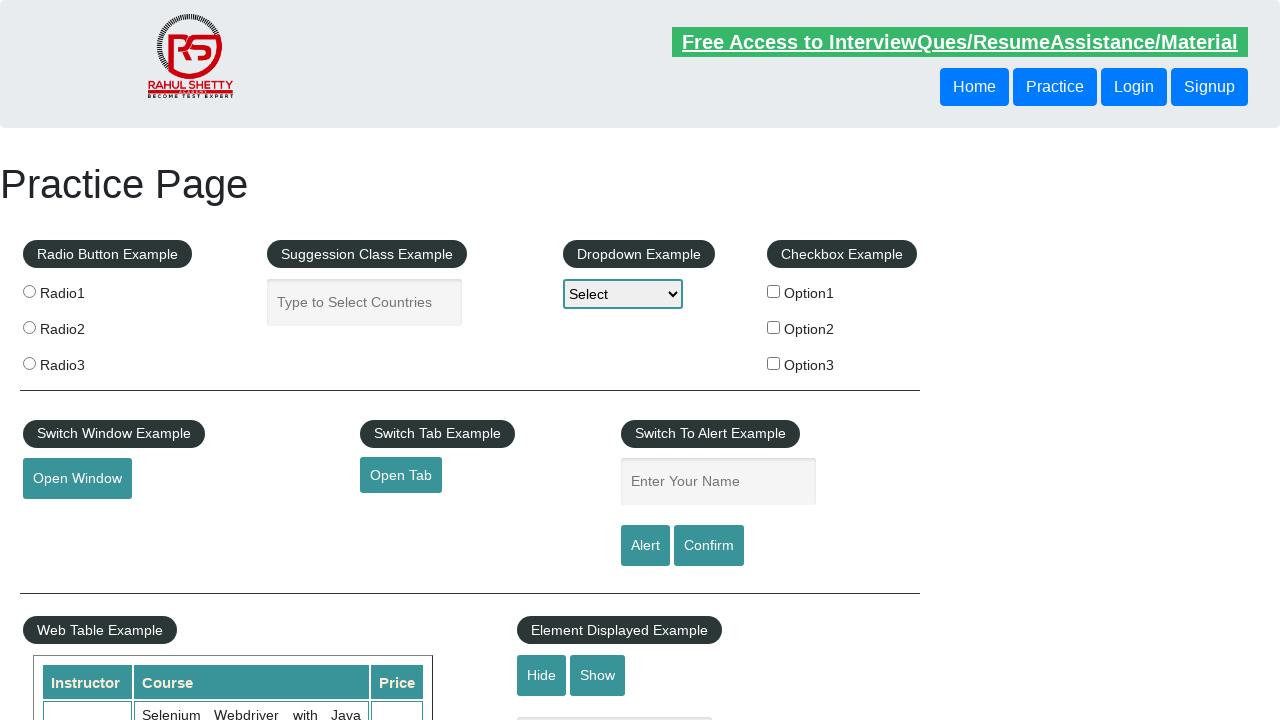

Selected dropdown option by index 2 (3rd option) on #dropdown-class-example
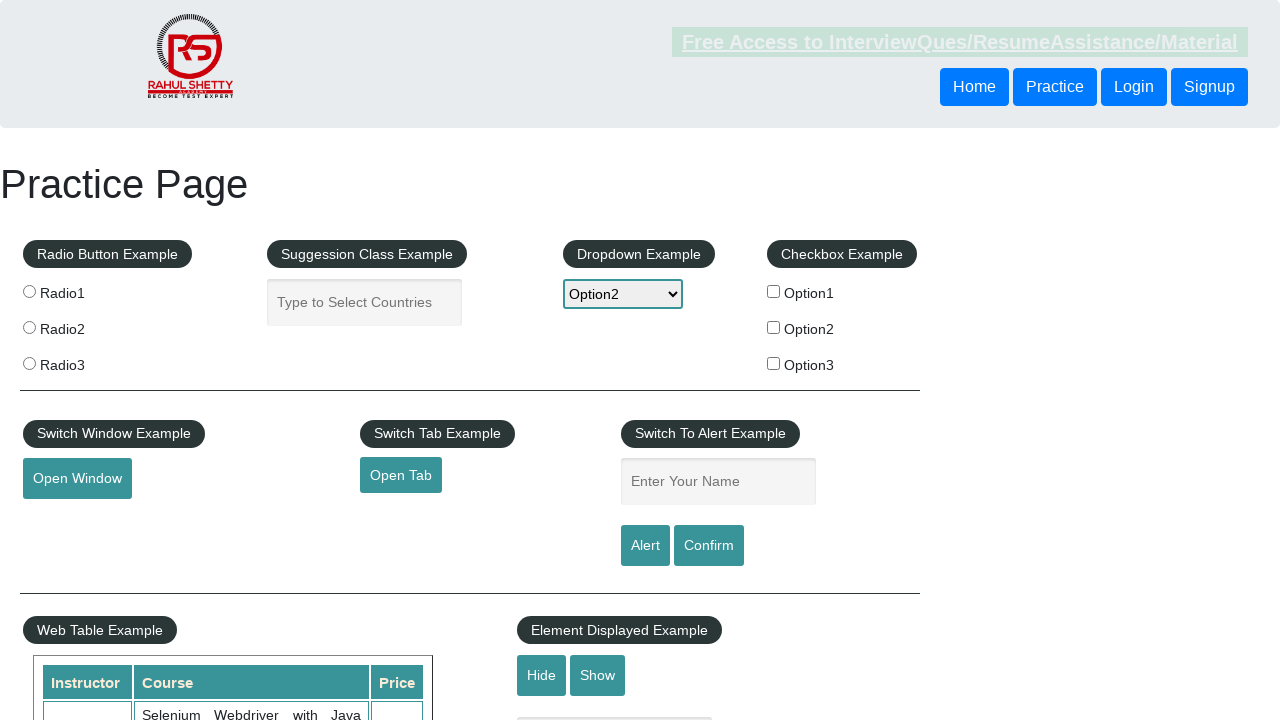

Selected dropdown option by value 'option2' on #dropdown-class-example
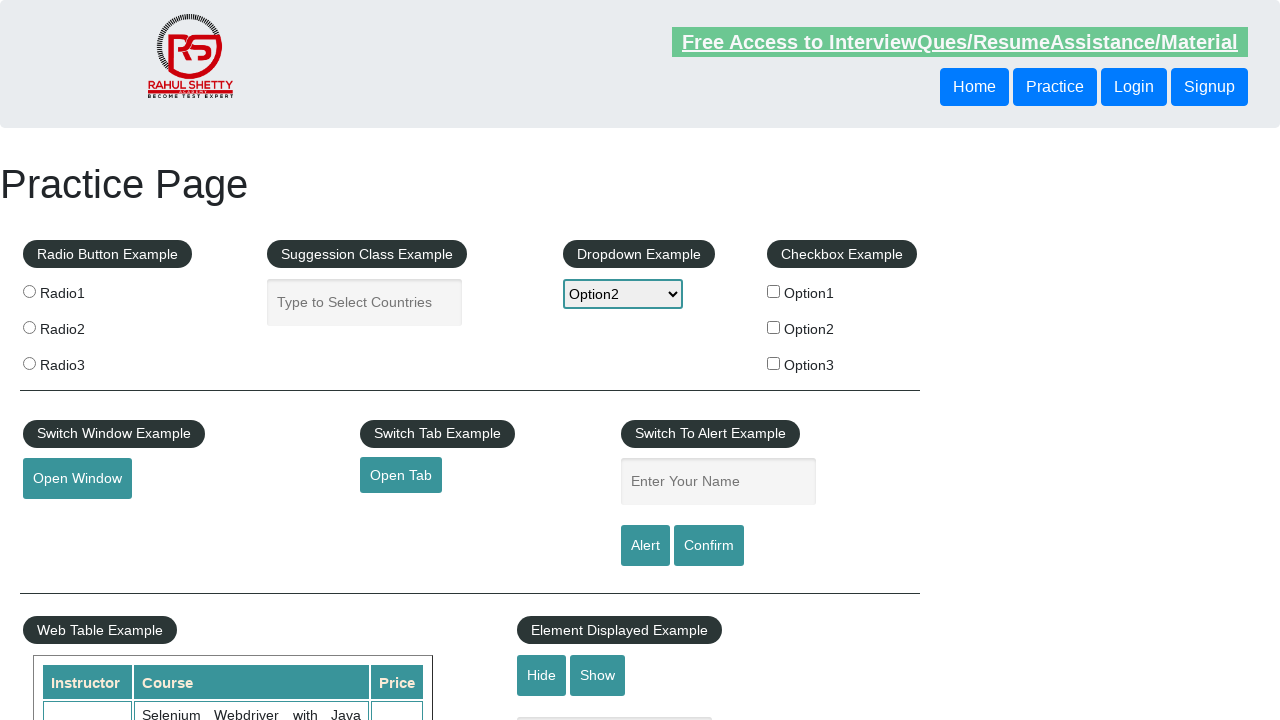

Selected dropdown option by visible text 'Option1' on #dropdown-class-example
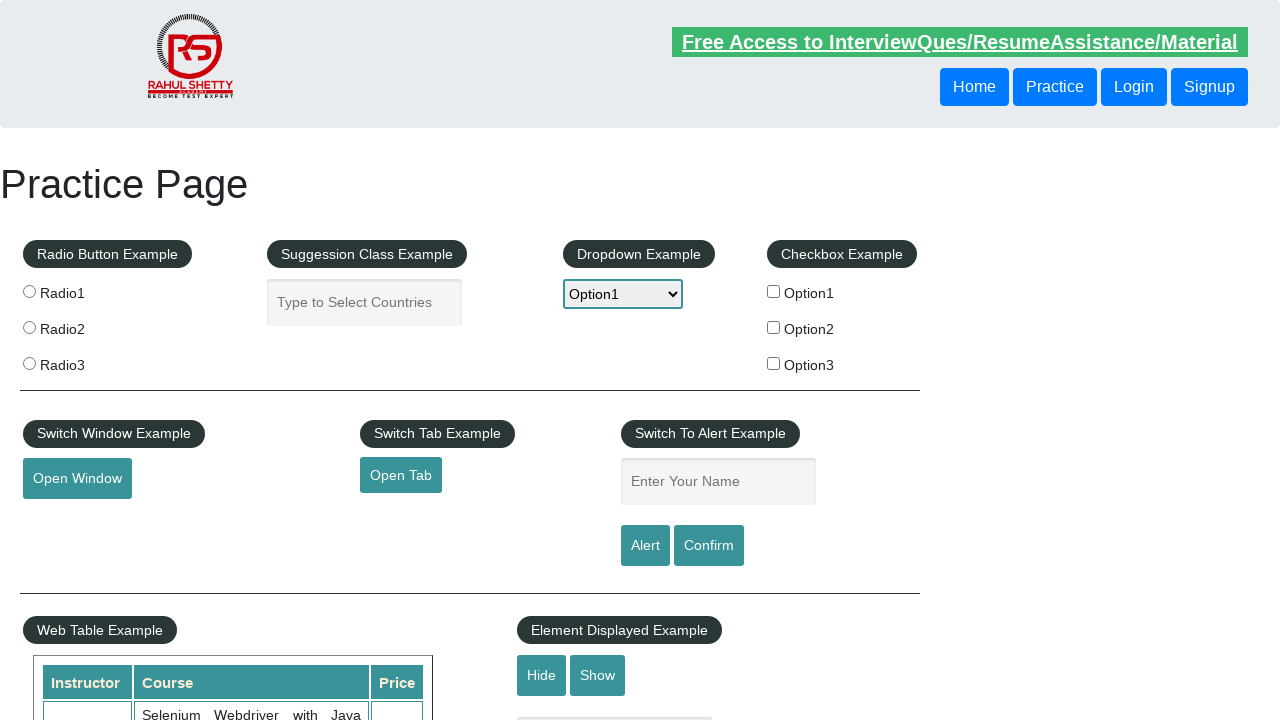

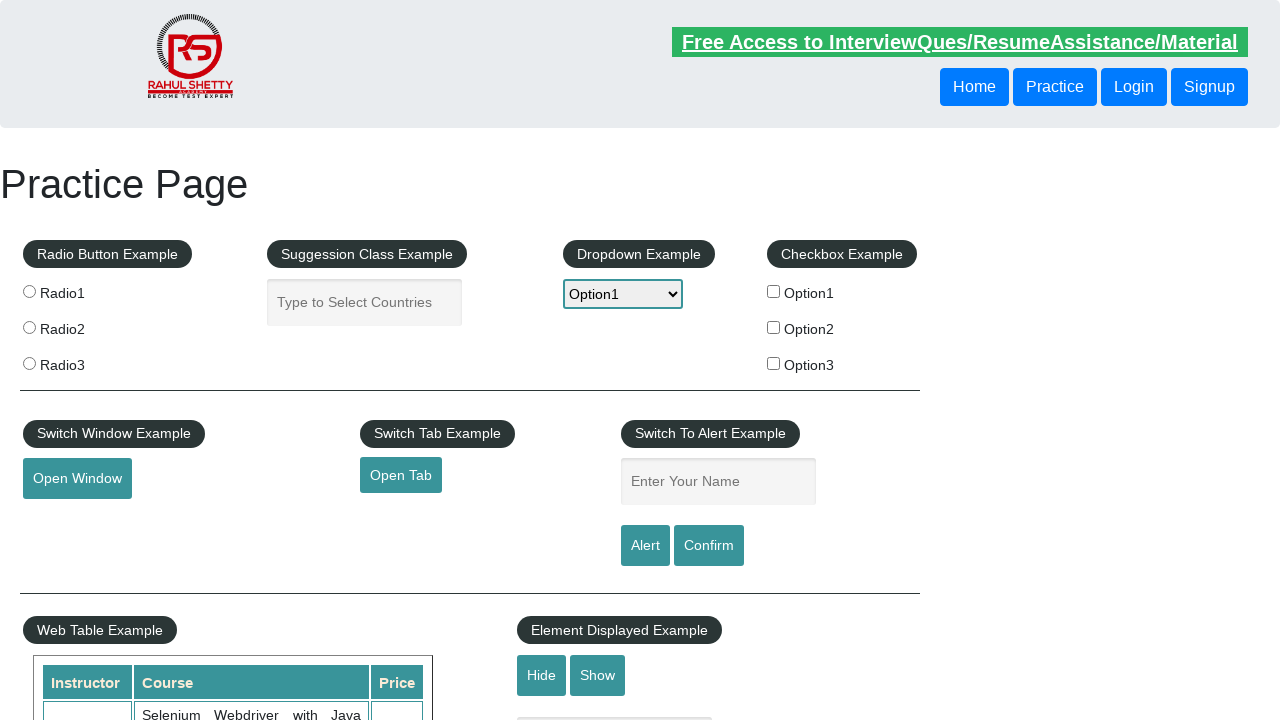